Navigates to the Ford Mustang product page and verifies the page loads successfully.

Starting URL: https://www.ford.com/cars/mustang/

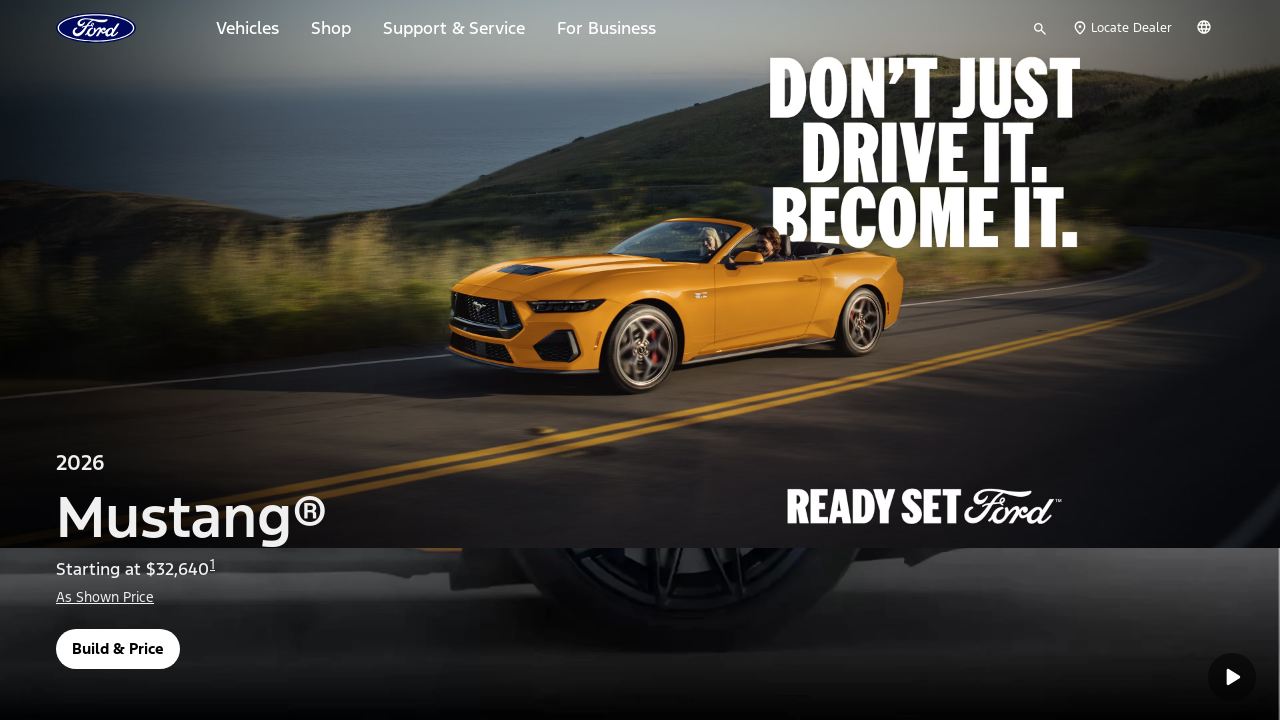

Navigated to Ford Mustang product page
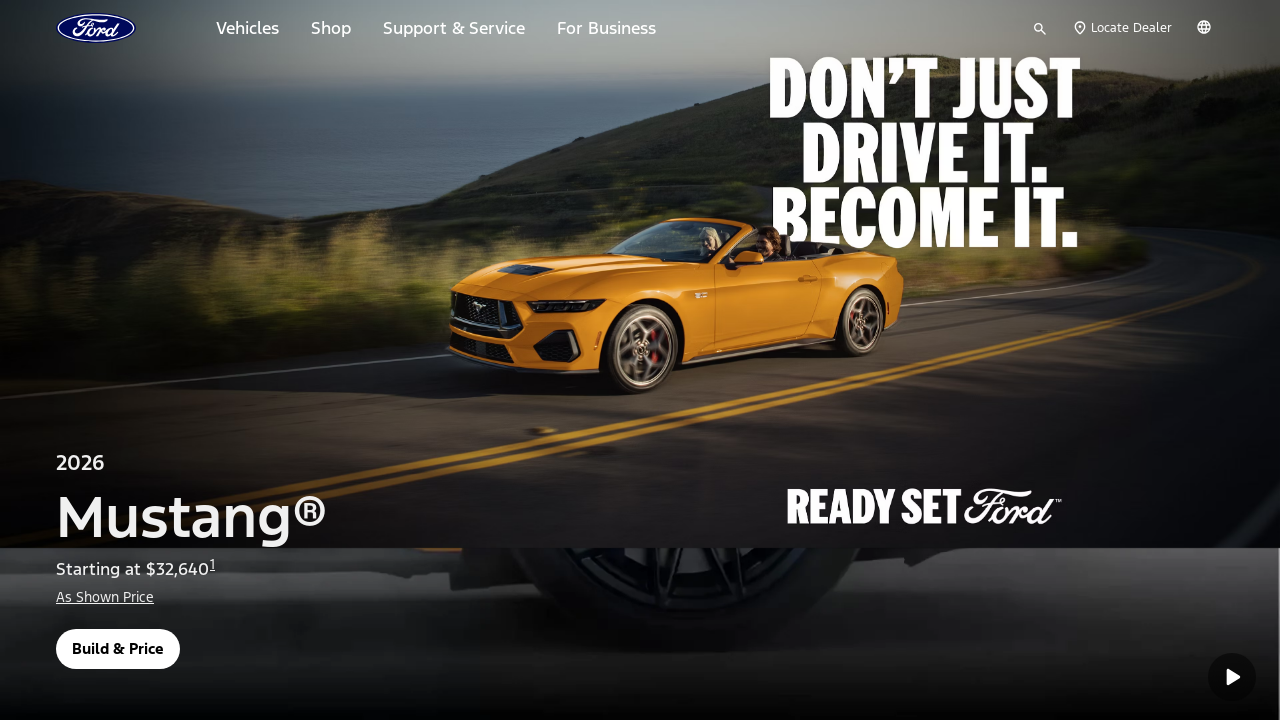

Page DOM content fully loaded
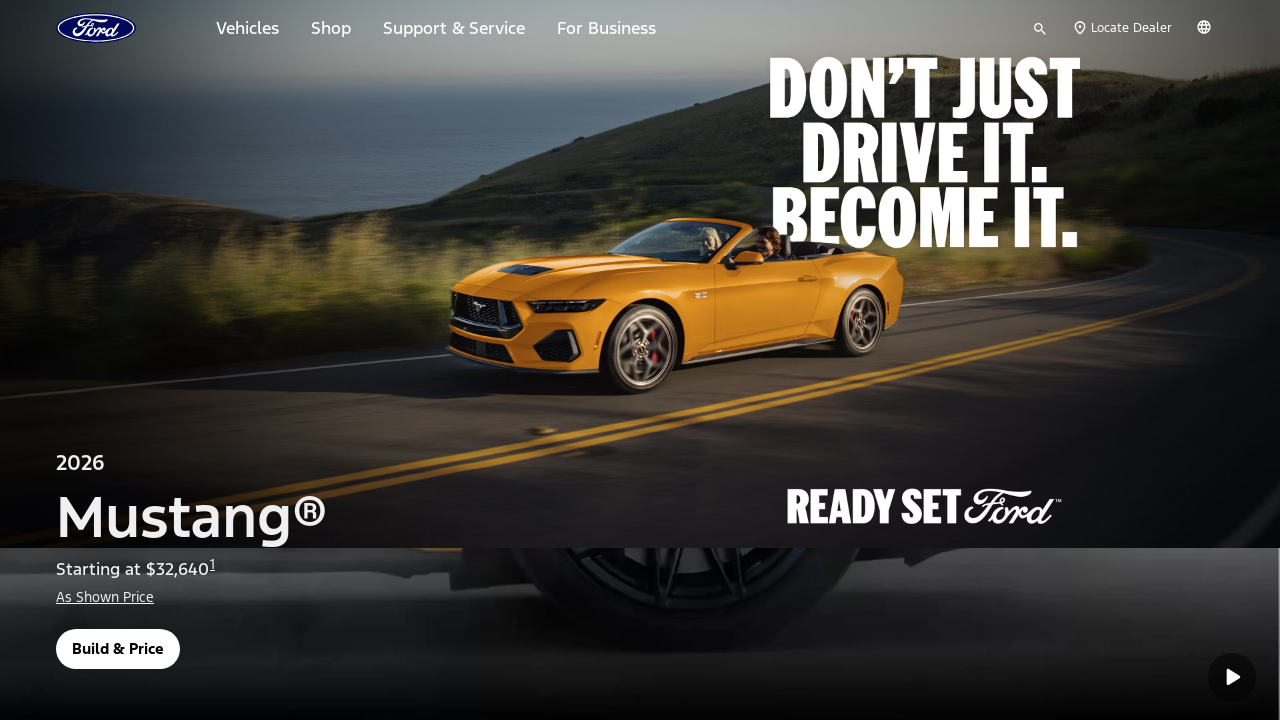

Verified page URL matches expected Mustang product page
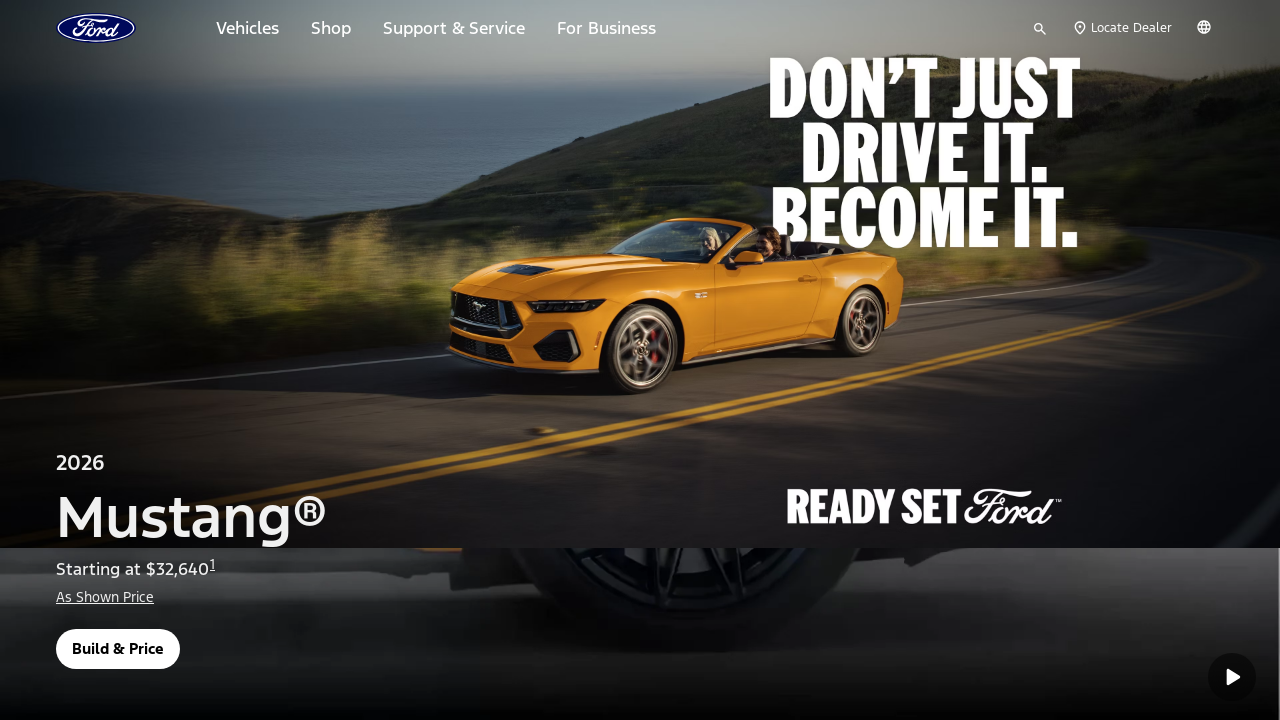

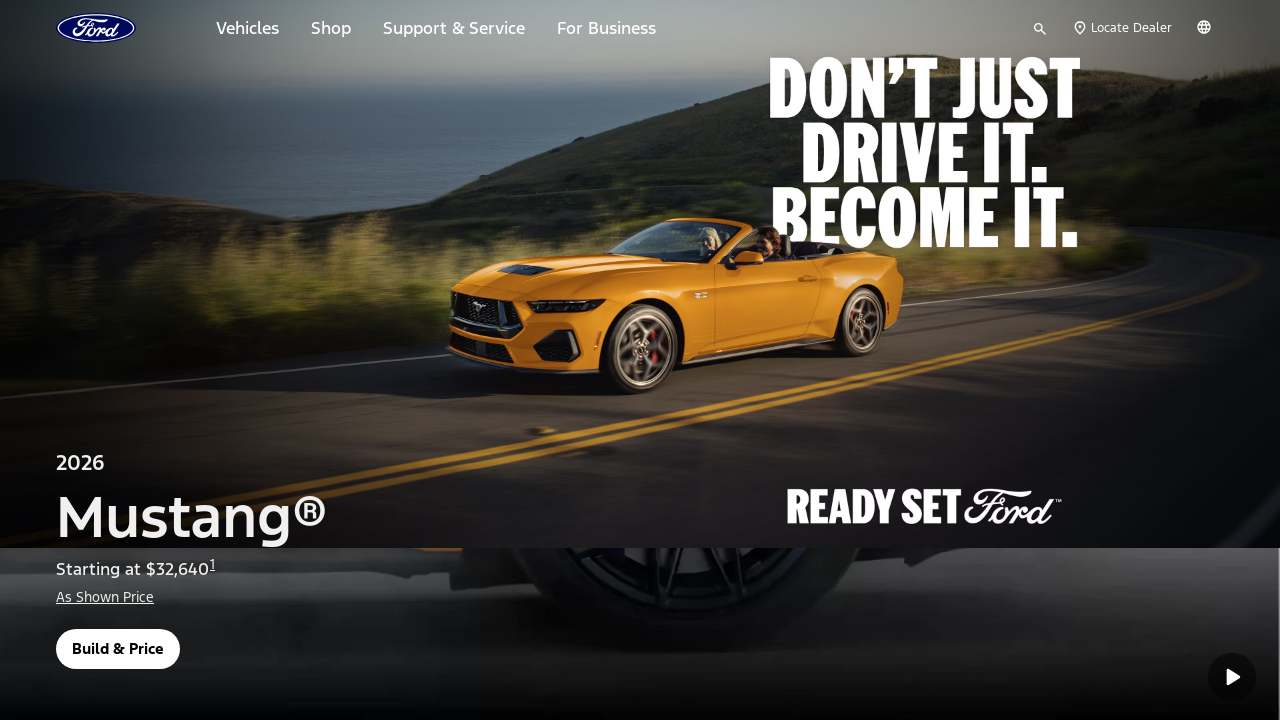